Tests drag and drop functionality by dragging element from column A to column B using JavaScript-based drag and drop events

Starting URL: https://the-internet.herokuapp.com/drag_and_drop

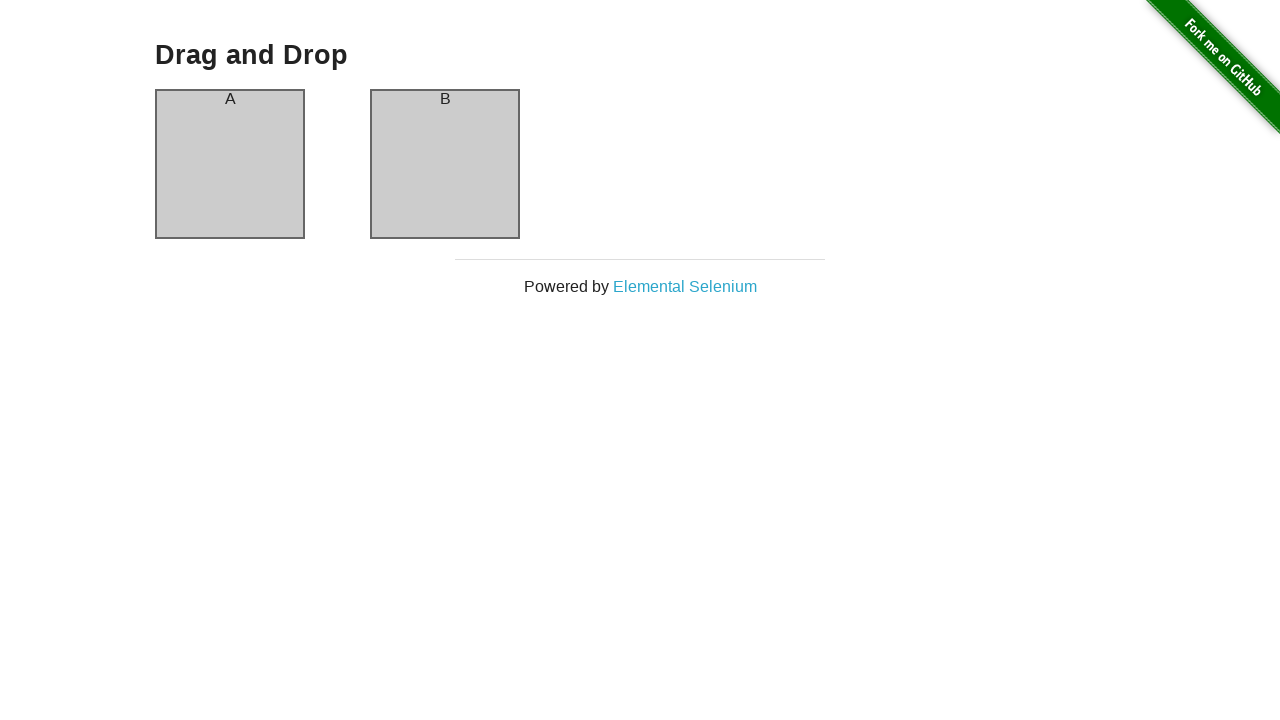

Waited for column A element to be visible
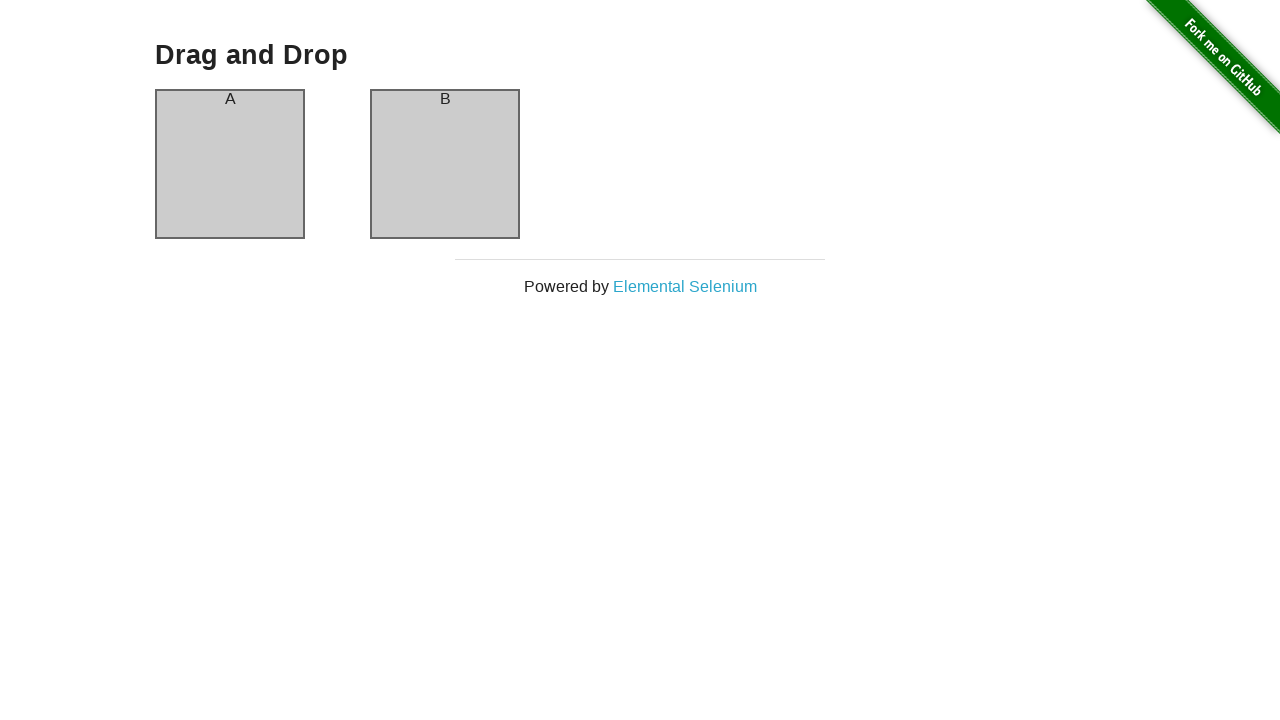

Waited for column B element to be visible
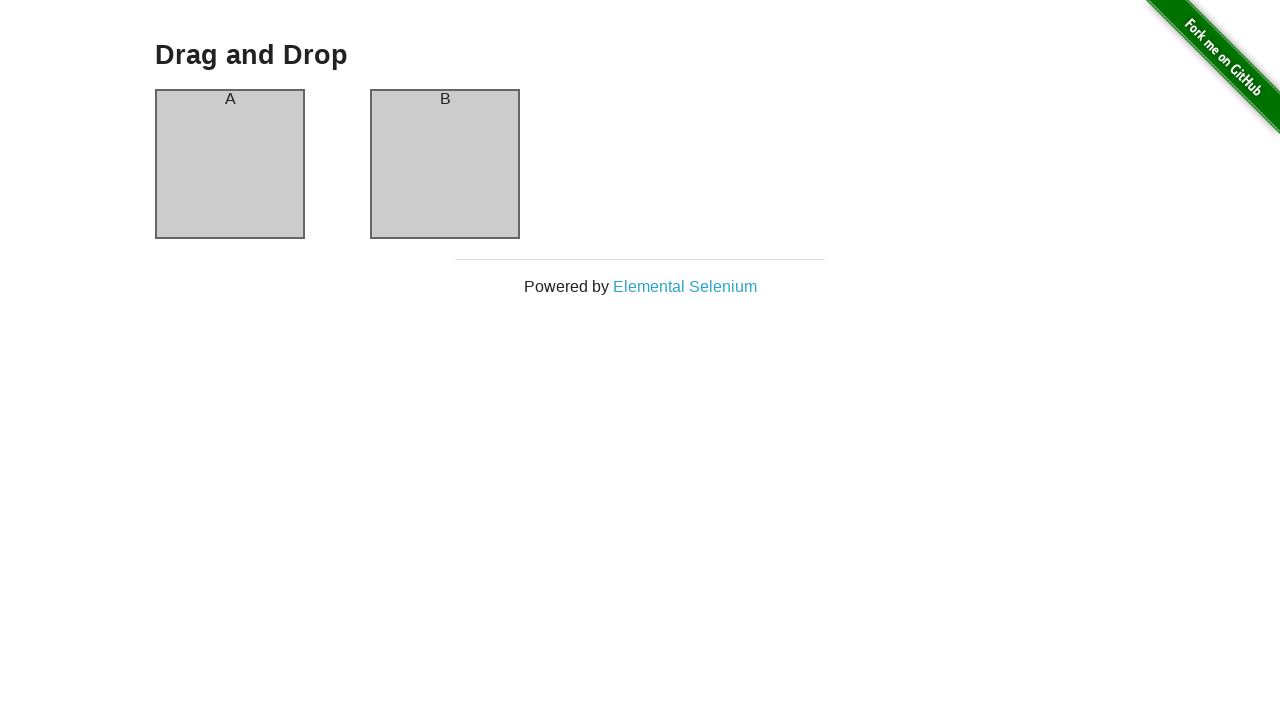

Located source element (column A)
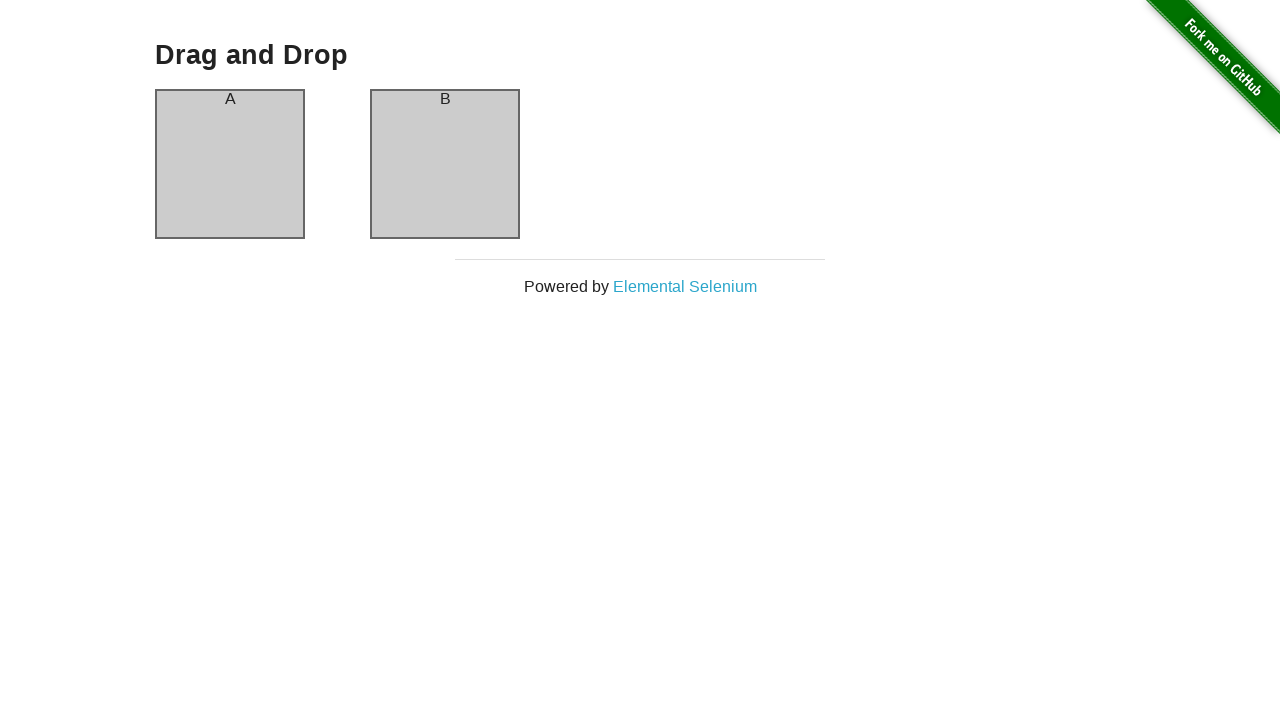

Located target element (column B)
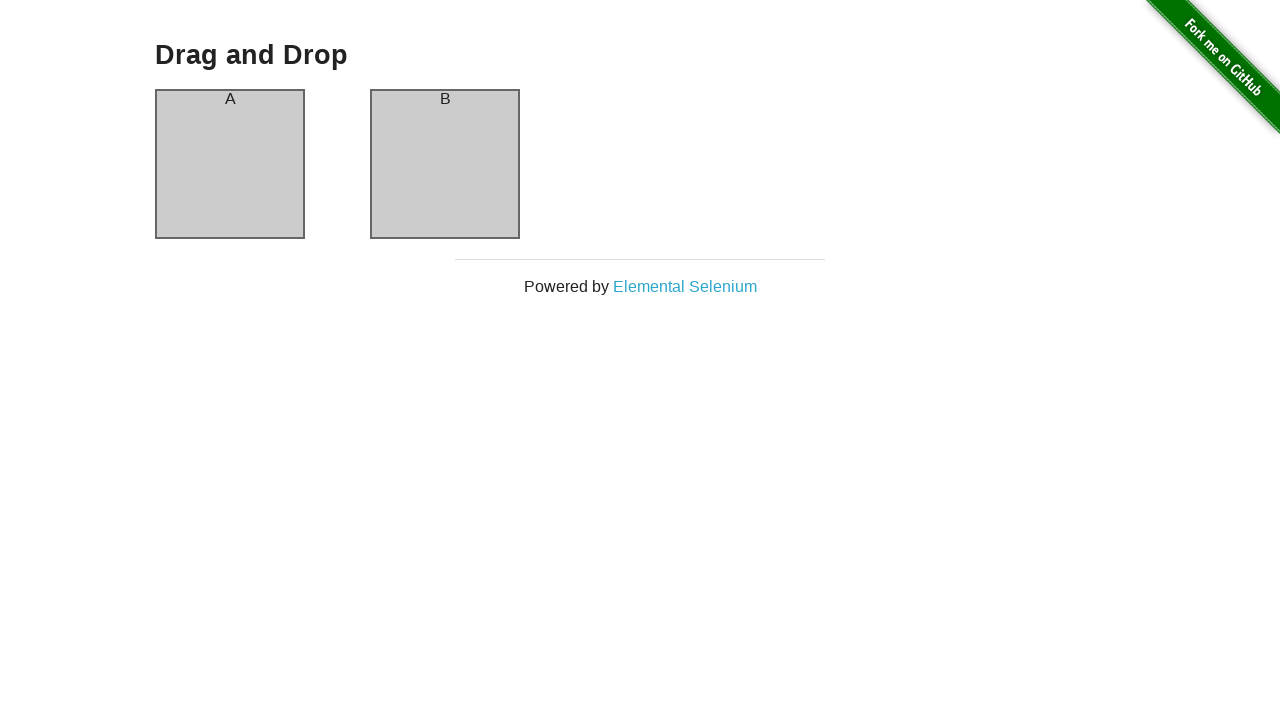

Dragged element from column A to column B at (445, 164)
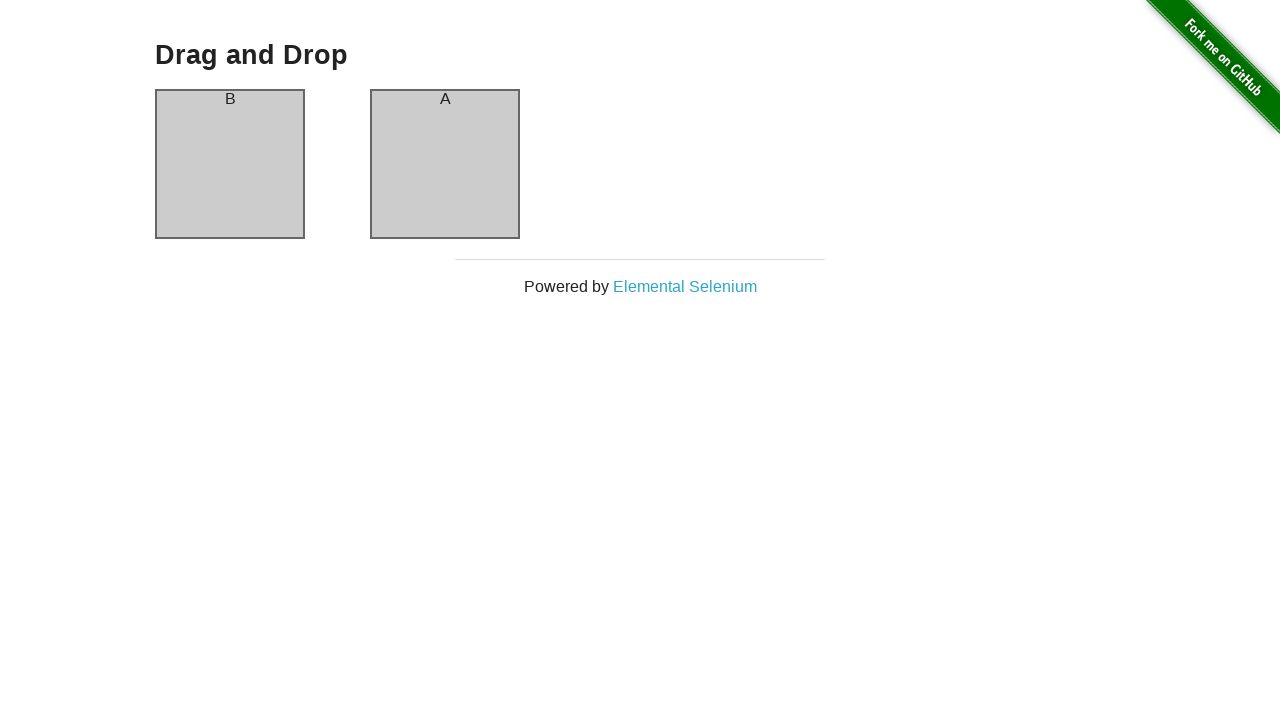

Waited 500ms for drag and drop to complete
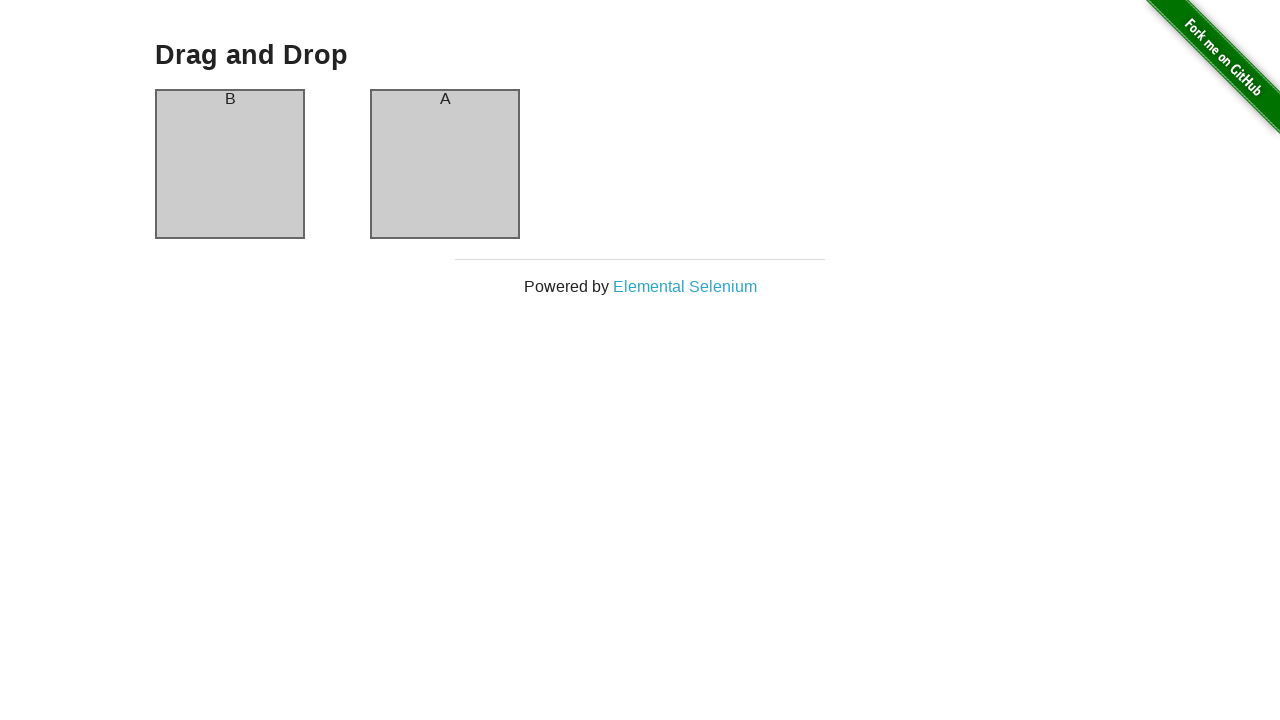

Verified column A now contains element B after drag and drop
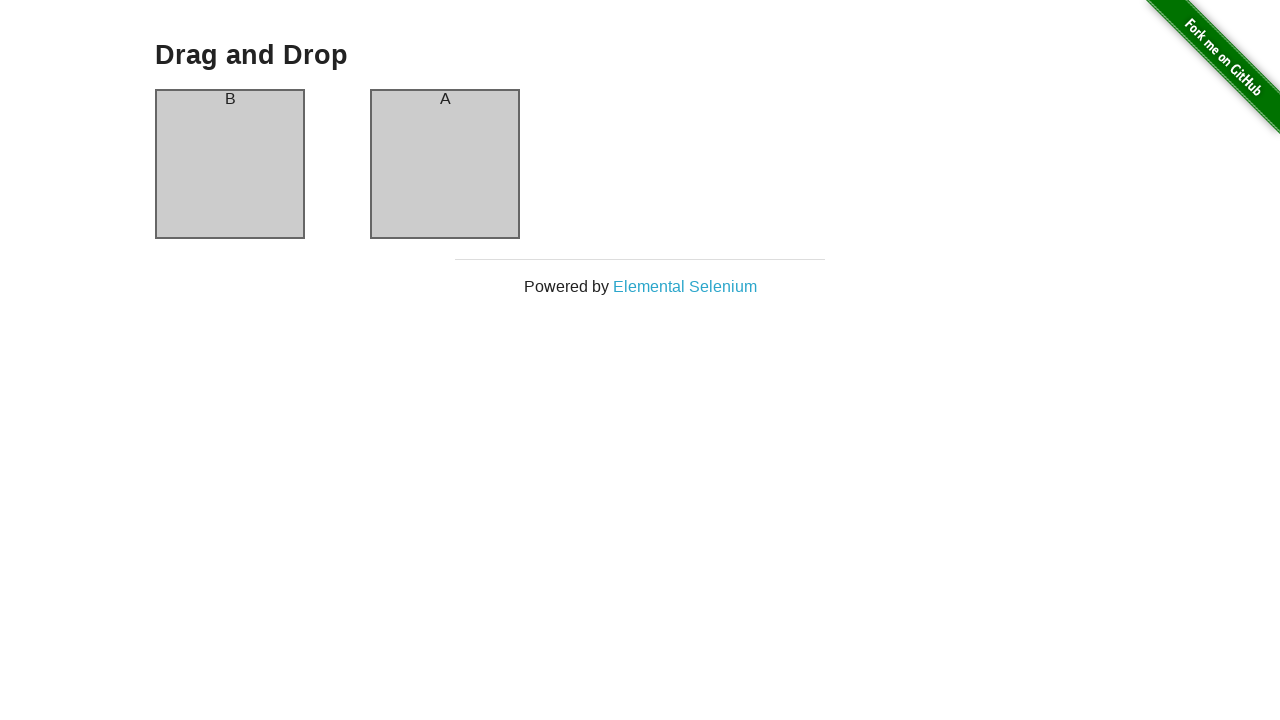

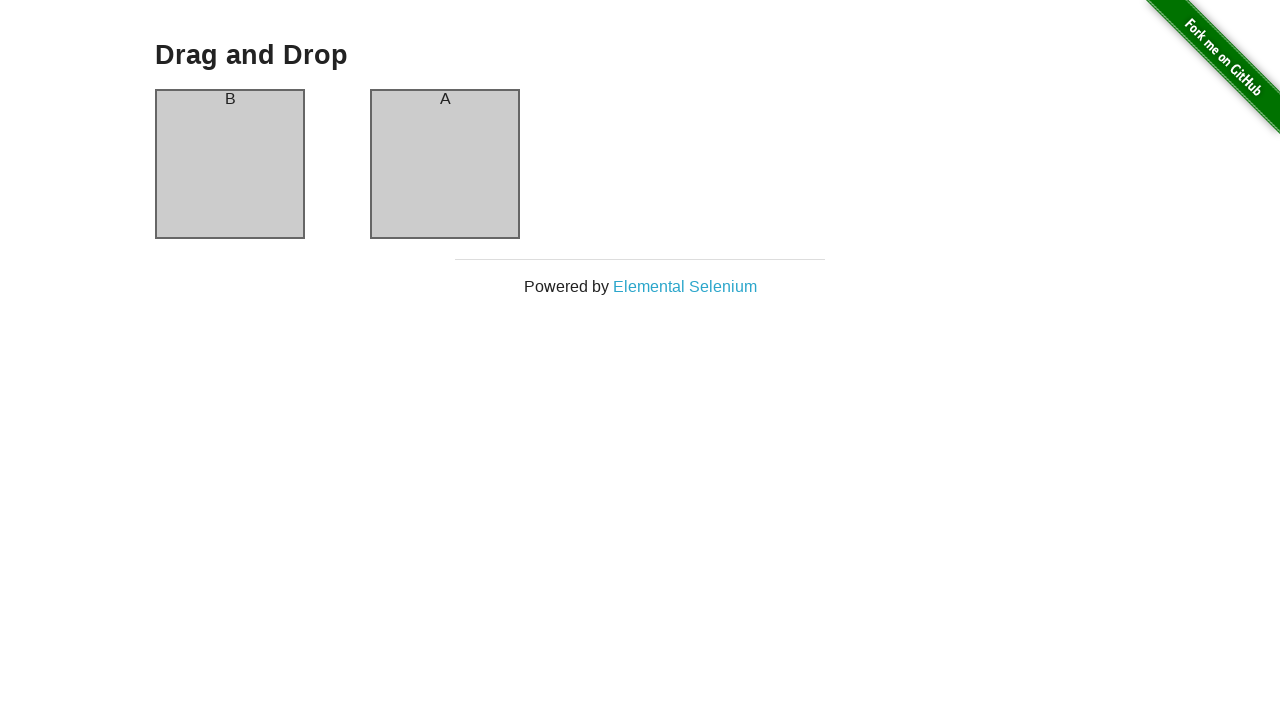